Navigates to a sitemap XML page, clicks a link to the main homepage, and tests responsive design by resizing the browser window to mobile dimensions.

Starting URL: https://www.getcalley.com/page-sitemap.xml

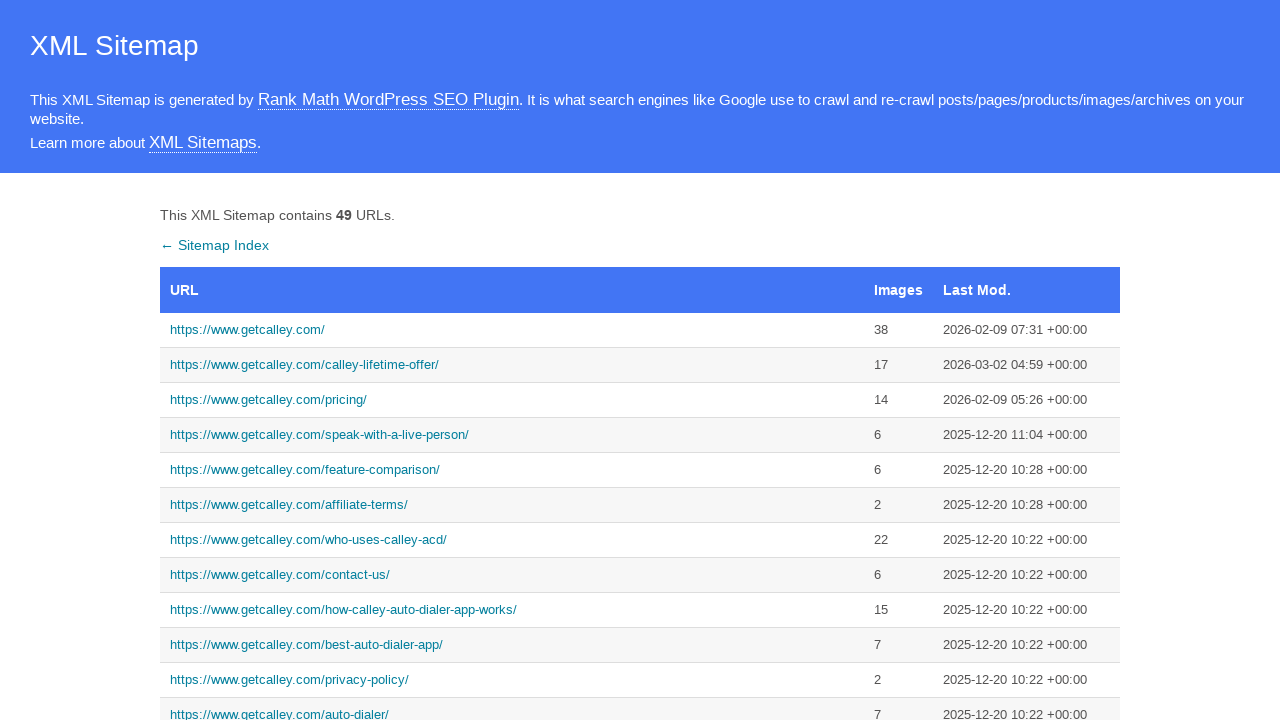

Clicked link to navigate to main homepage from sitemap at (512, 330) on text=https://www.getcalley.com/
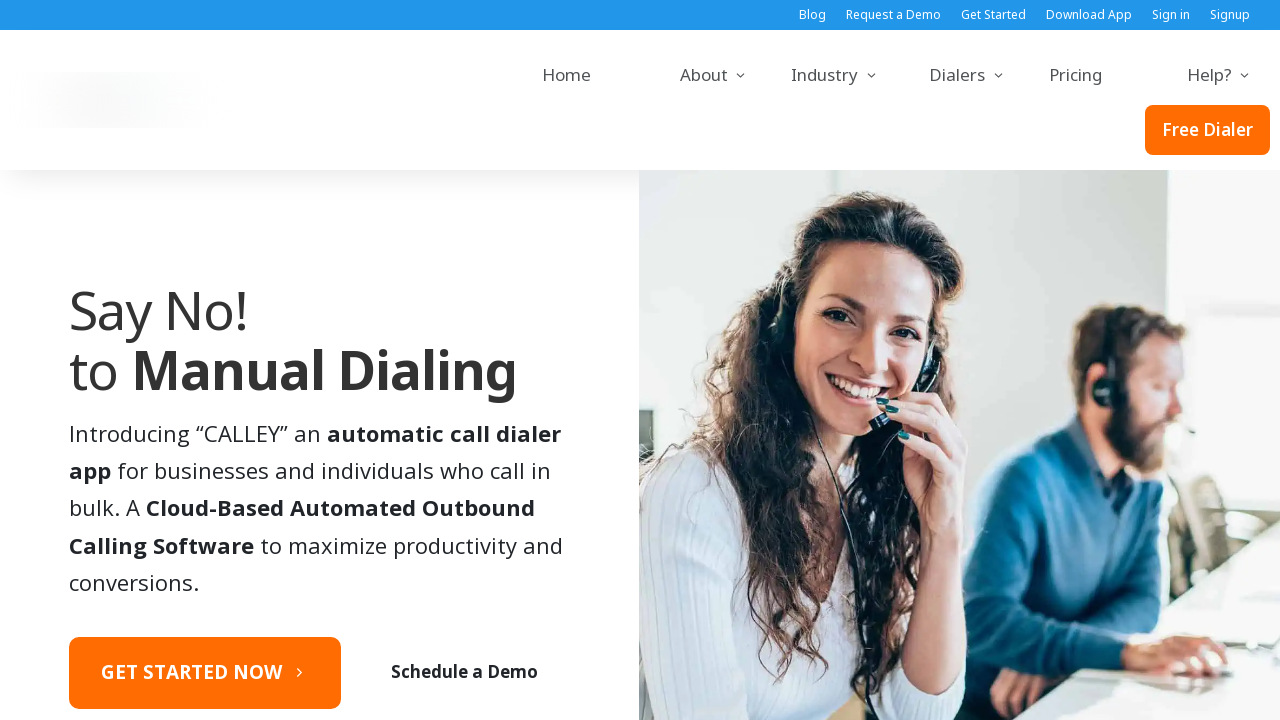

Set viewport to desktop dimensions (1920x1080)
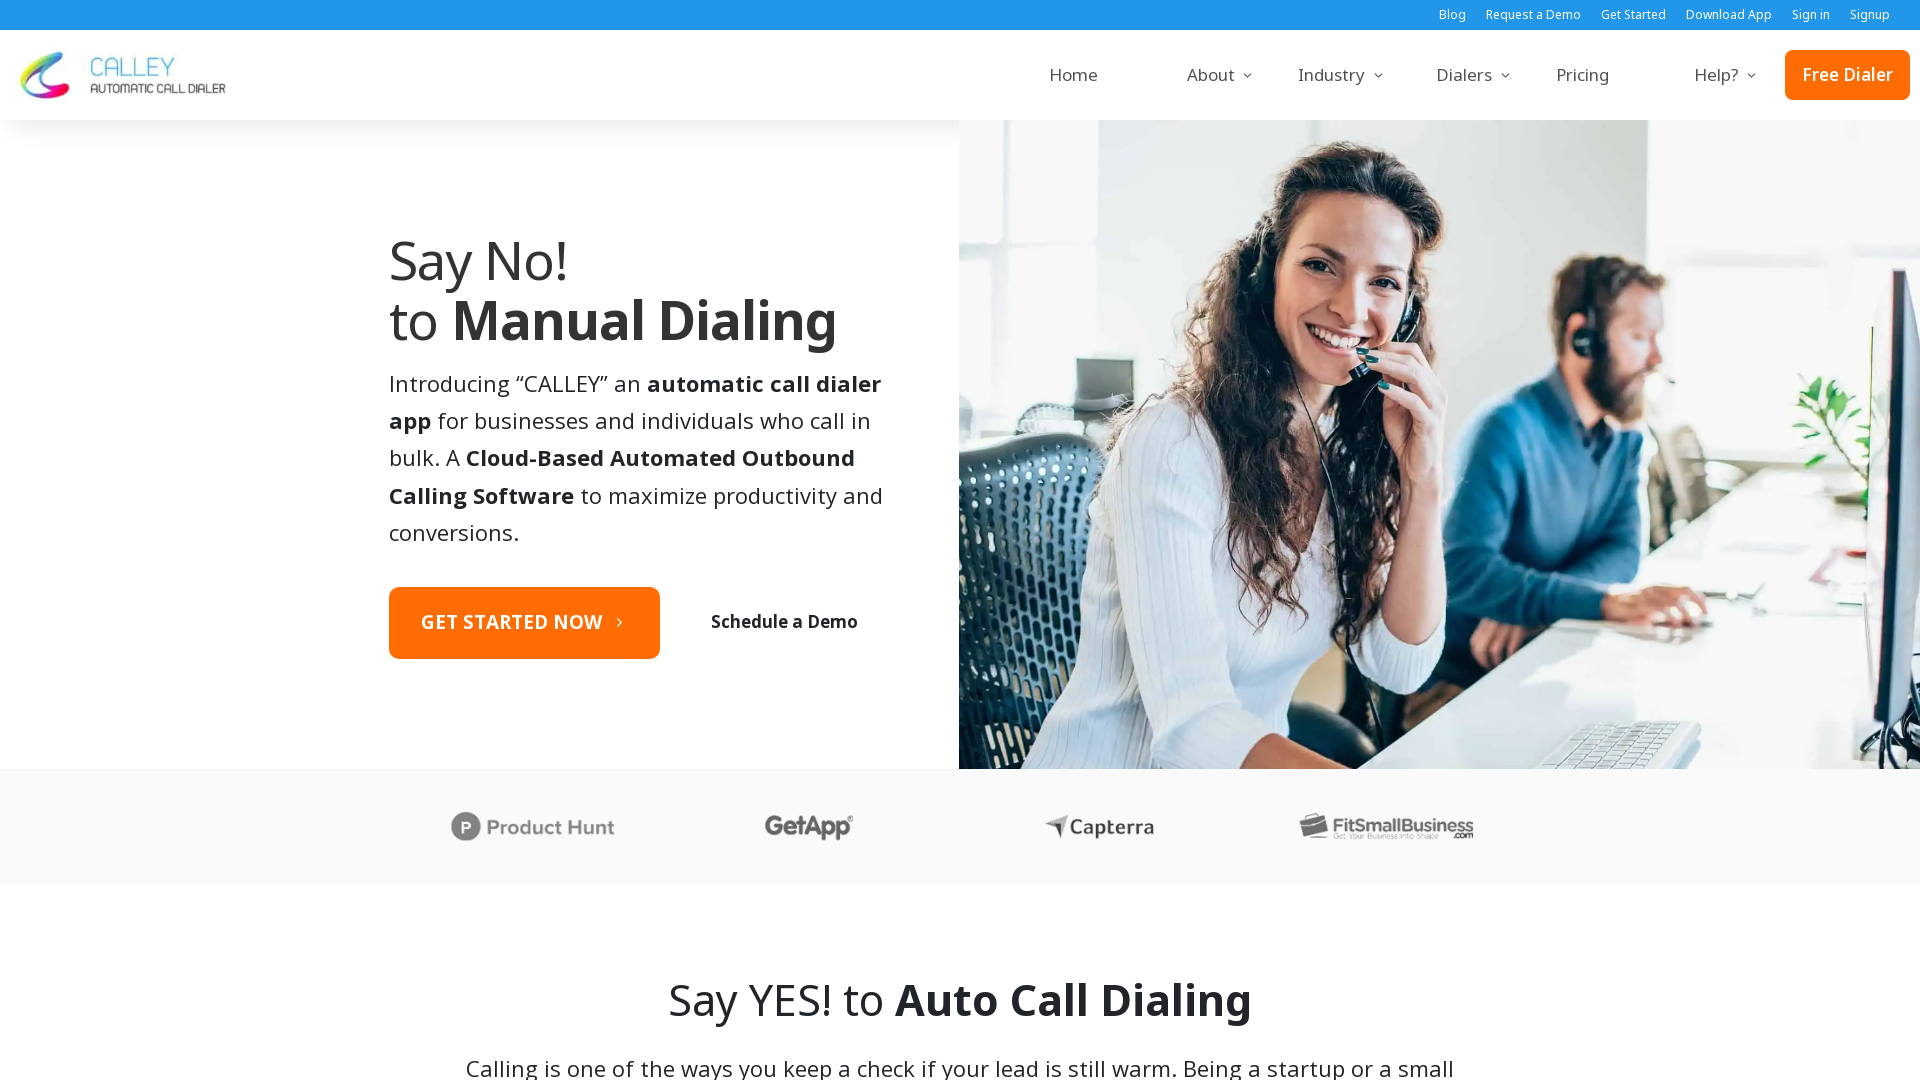

Resized viewport to mobile dimensions (360x640)
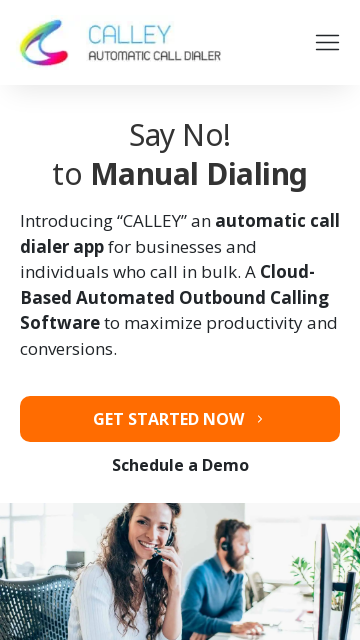

Waited for page to stabilize after viewport resize
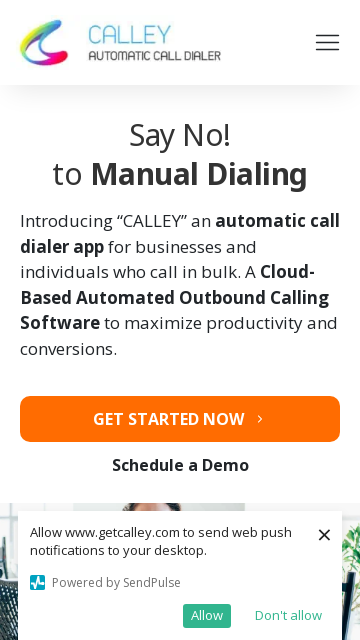

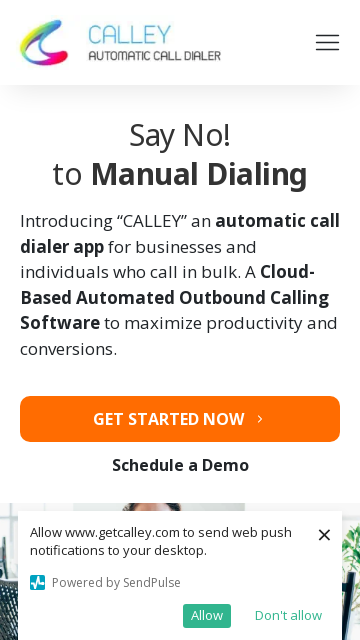